Tests explicit wait functionality by waiting for a price element to show "$100", then clicking a book button, calculating a mathematical result based on a displayed value, and submitting the answer.

Starting URL: http://suninjuly.github.io/explicit_wait2.html

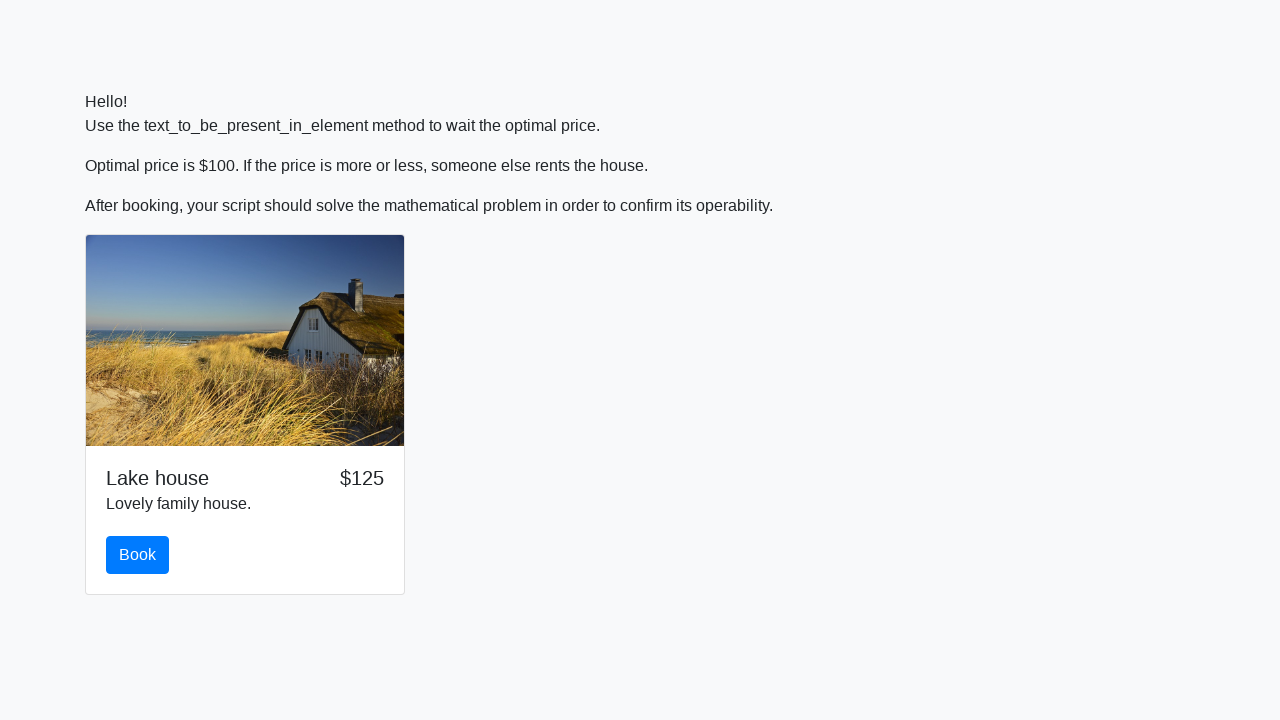

Waited for price element to display '$100'
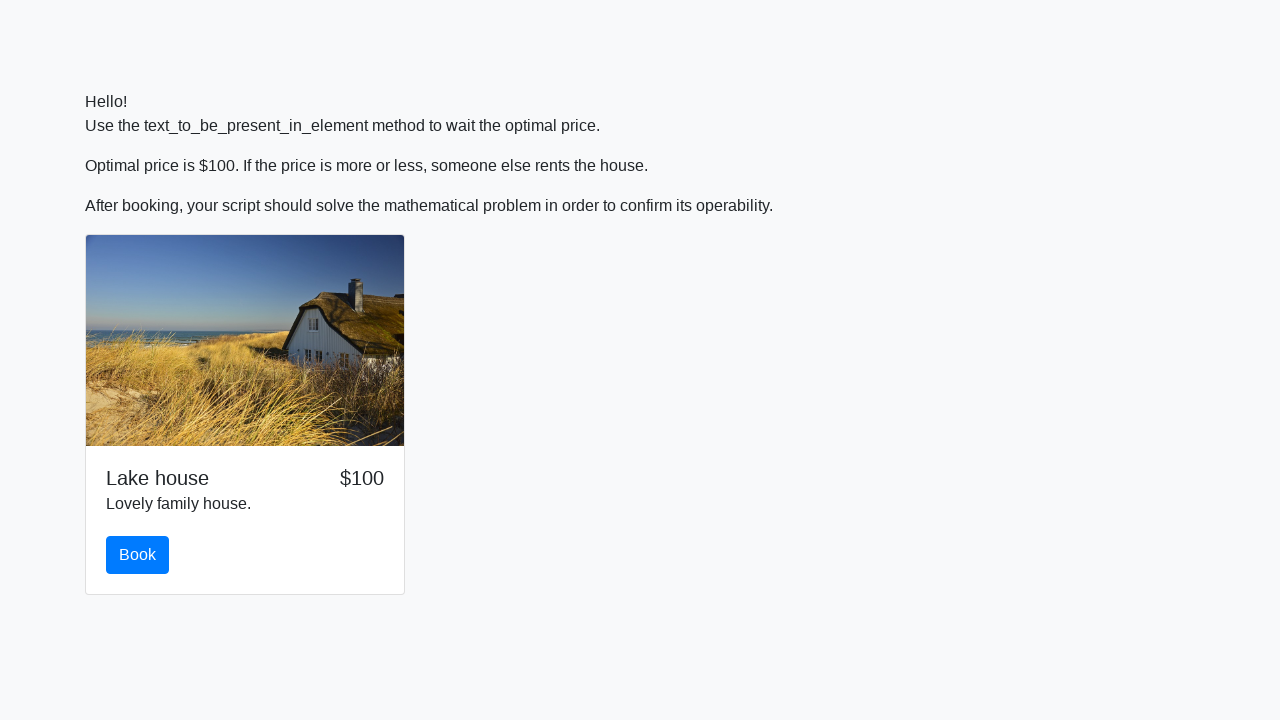

Clicked the book button at (138, 555) on #book
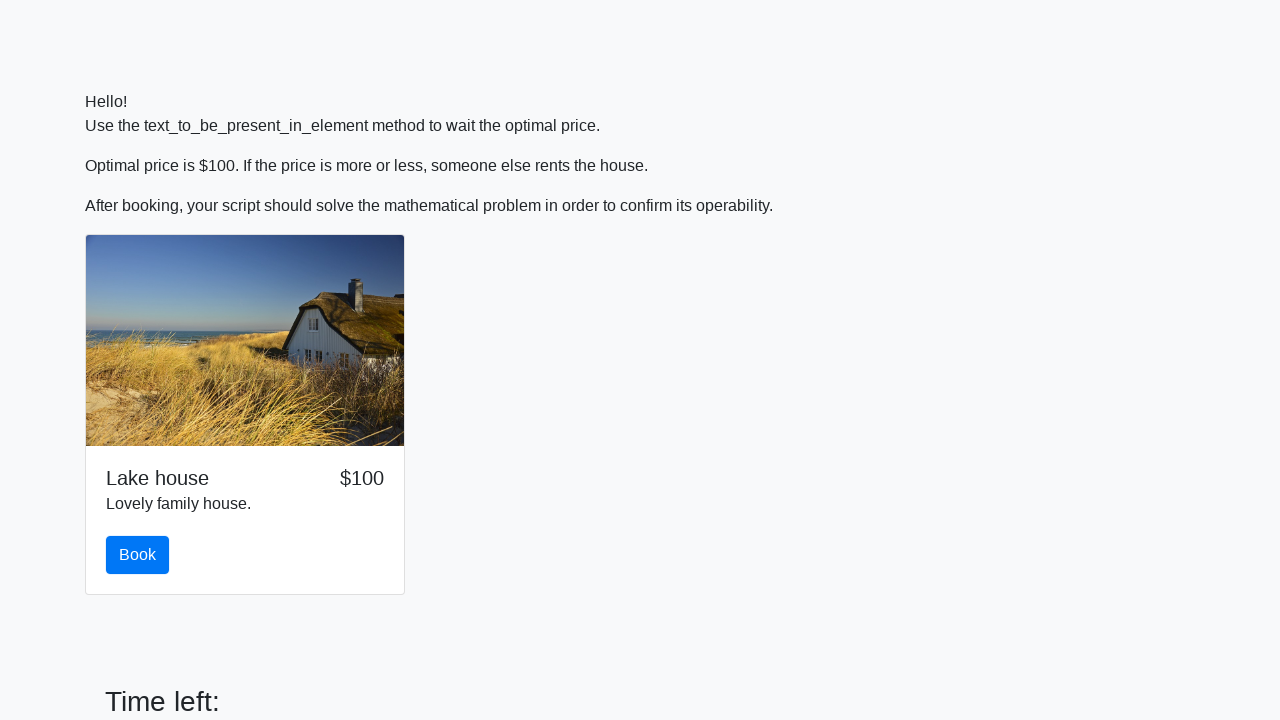

Retrieved value from input_value element
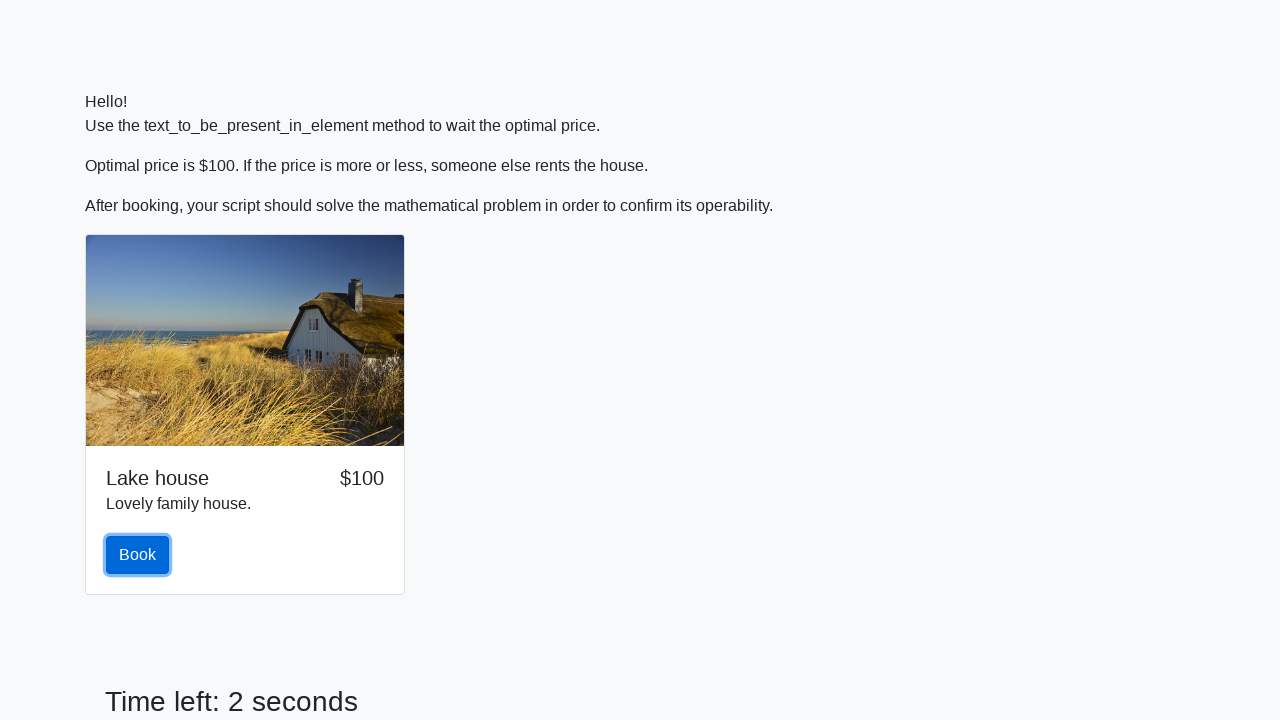

Calculated mathematical result based on displayed value
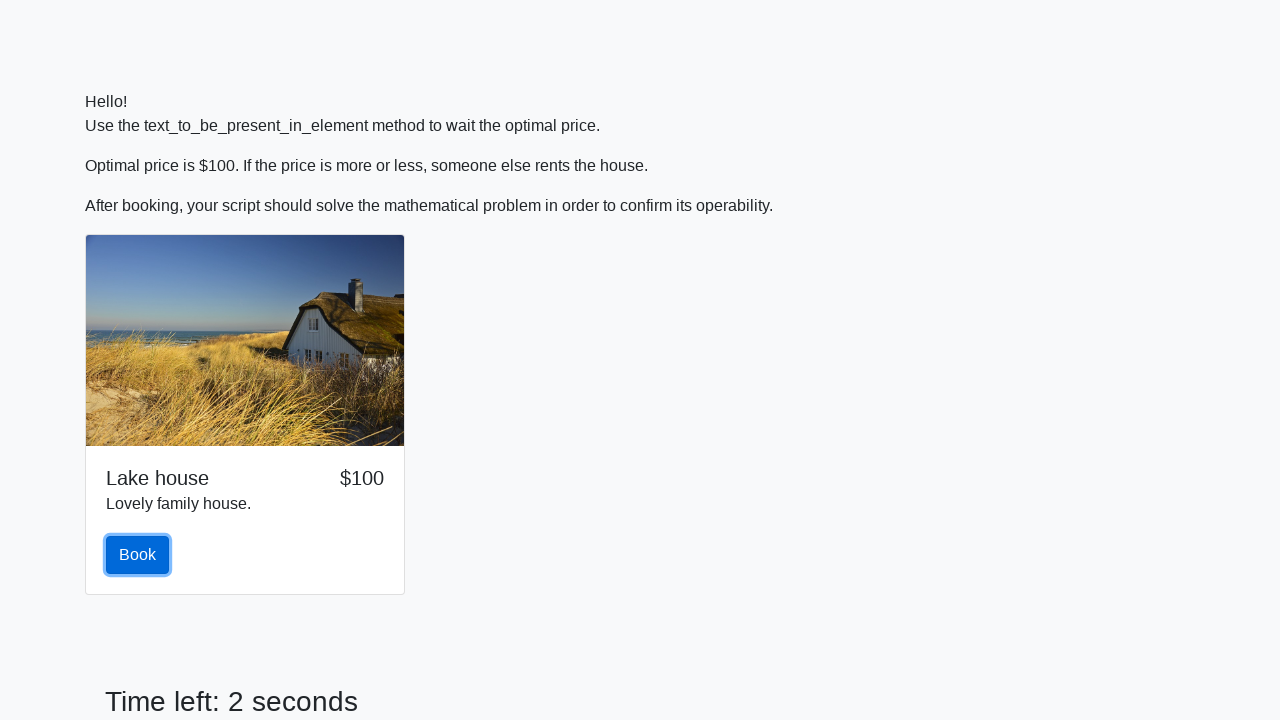

Filled answer field with calculated result on #answer
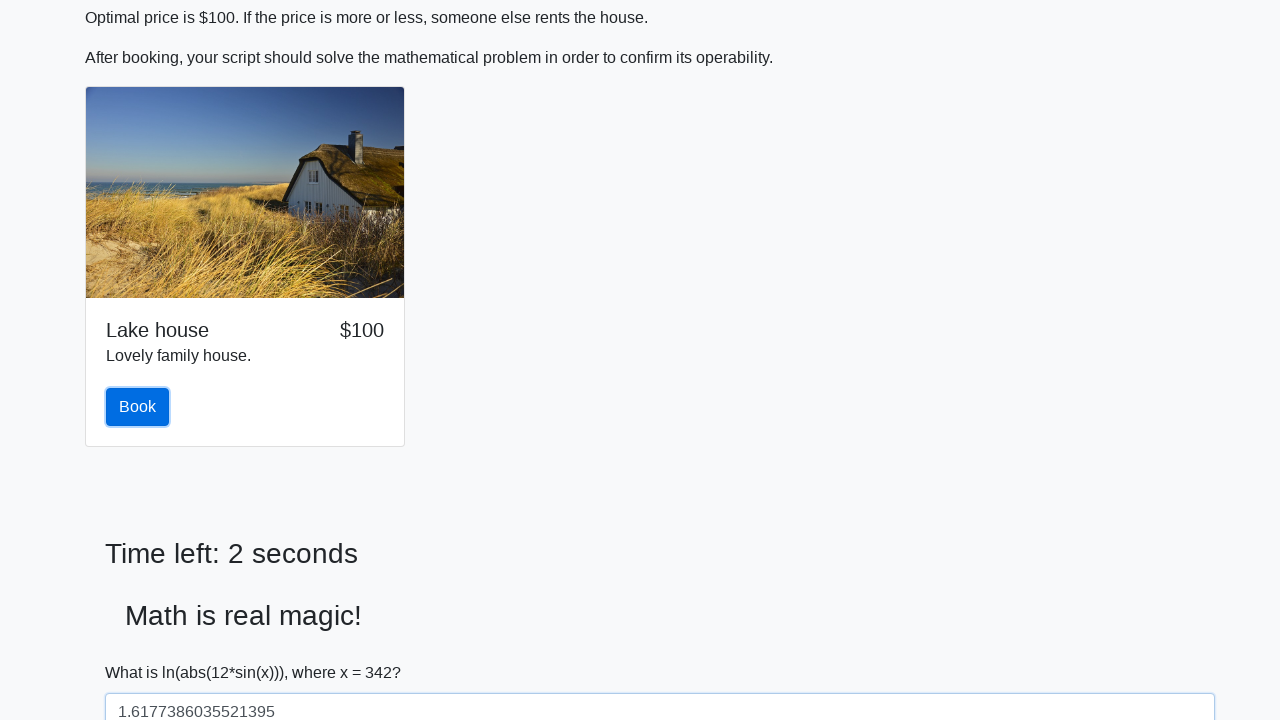

Clicked the solve button to submit answer at (143, 651) on #solve
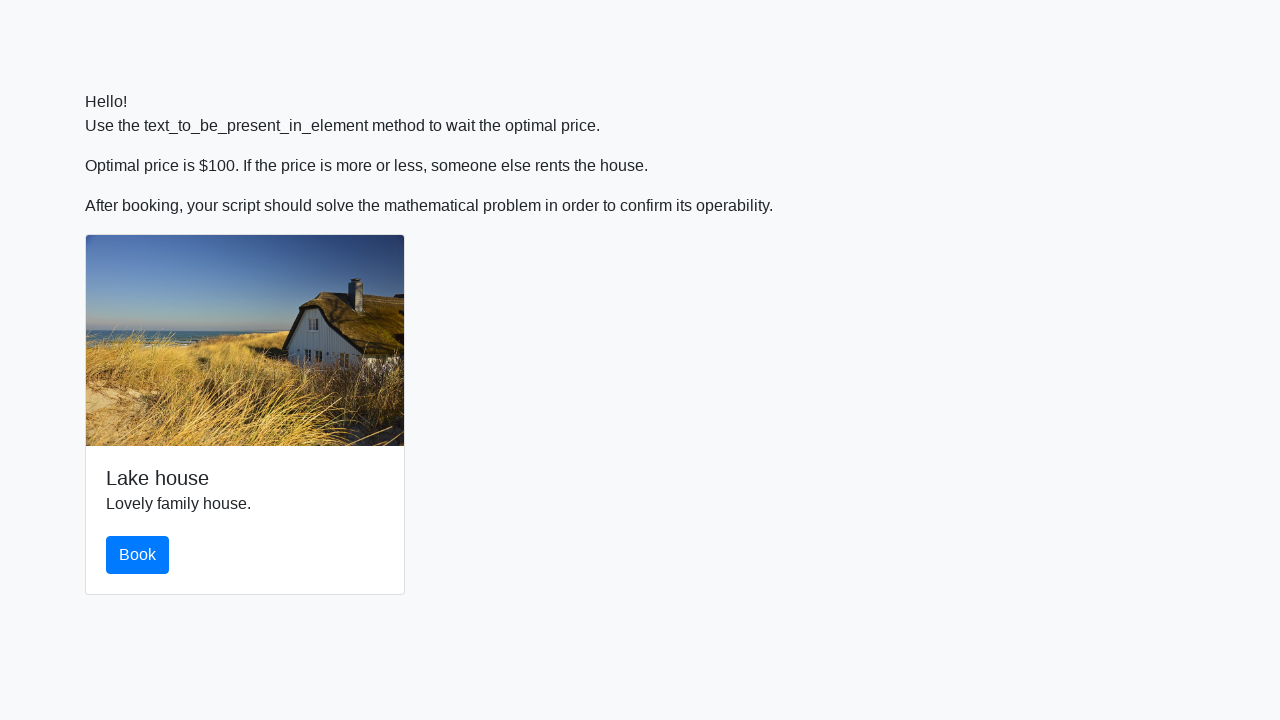

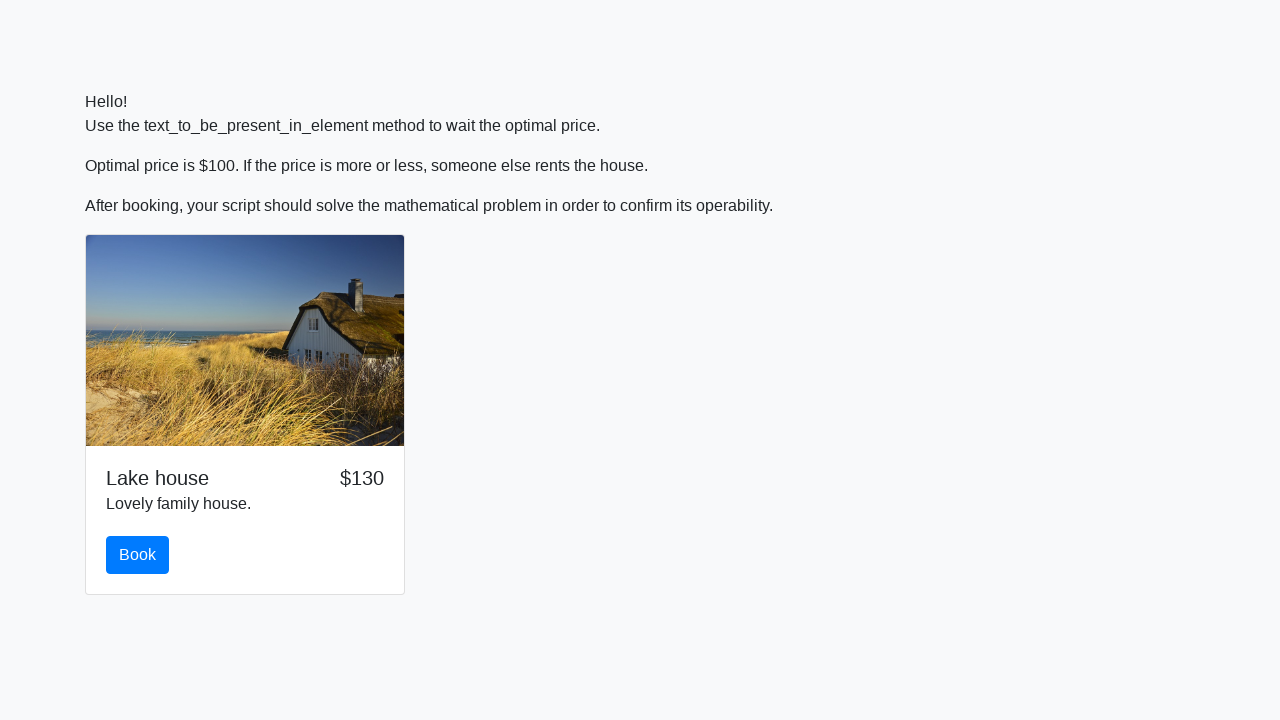